Tests checkbox handling by navigating to a page with checkboxes and clicking each checkbox in a specific block to select them all

Starting URL: http://www.tizag.com/htmlT/htmlcheckboxes.php

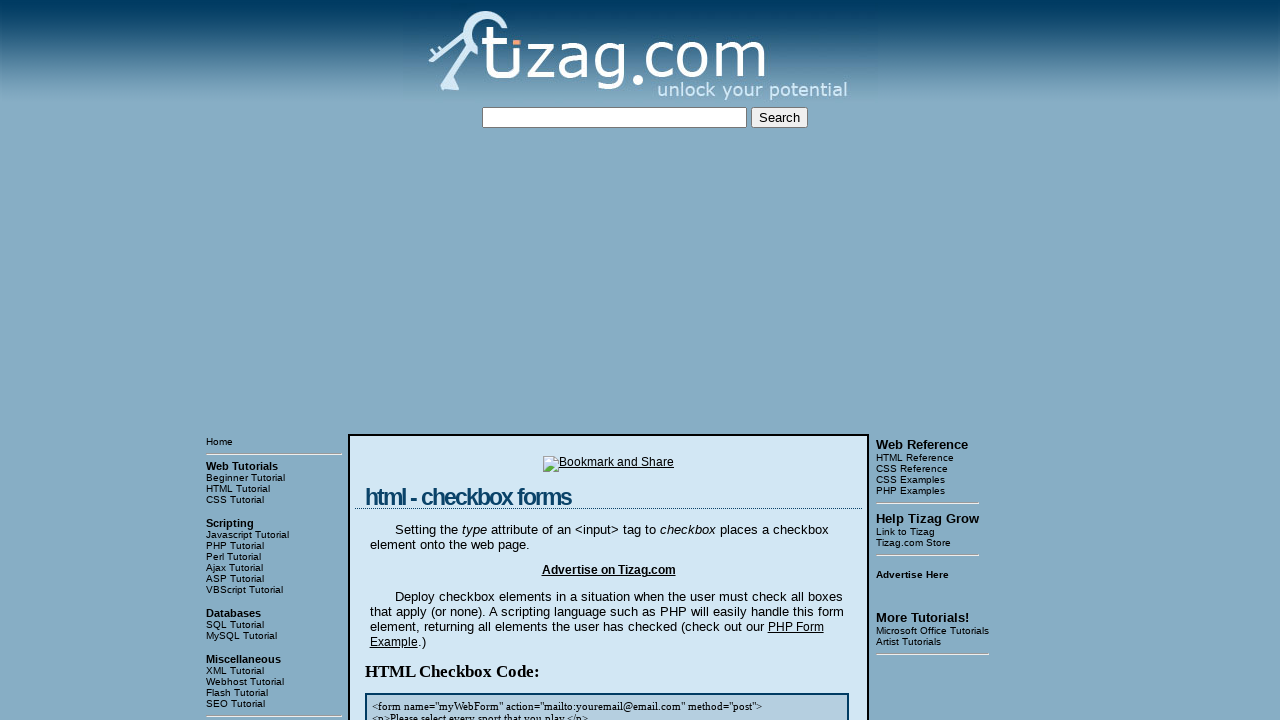

Navigated to checkbox handling test page
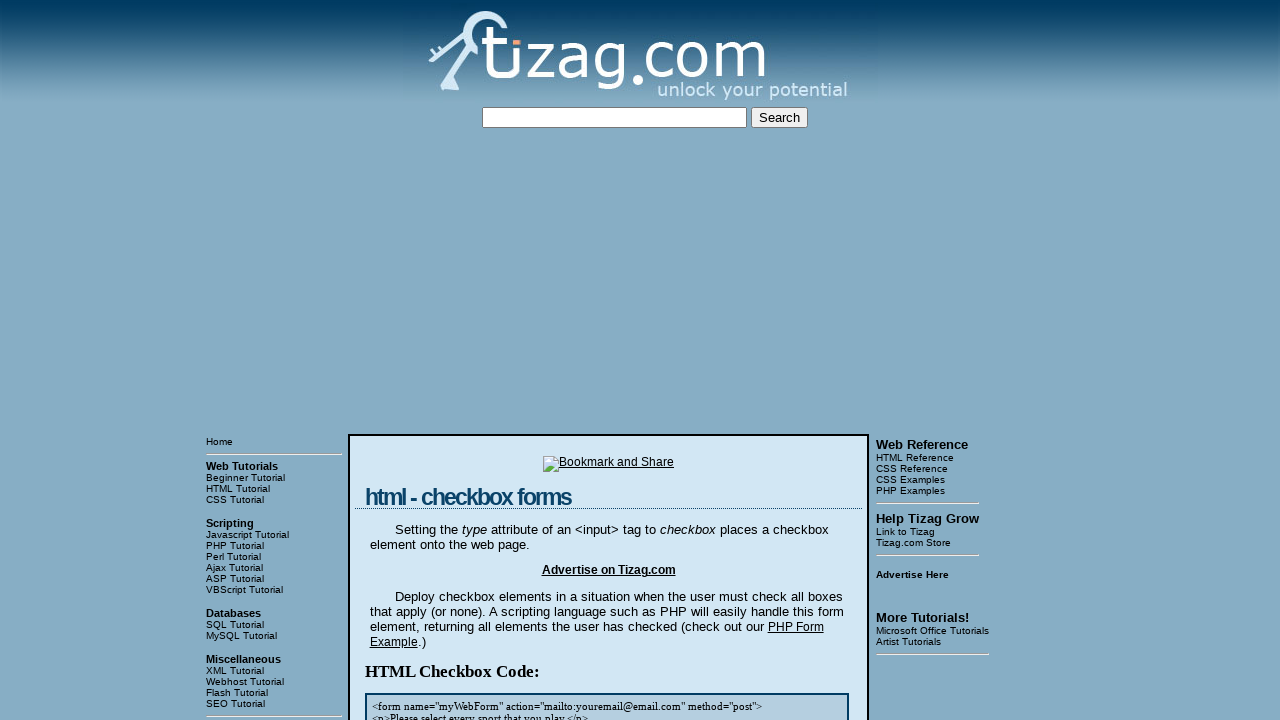

Located checkbox block element
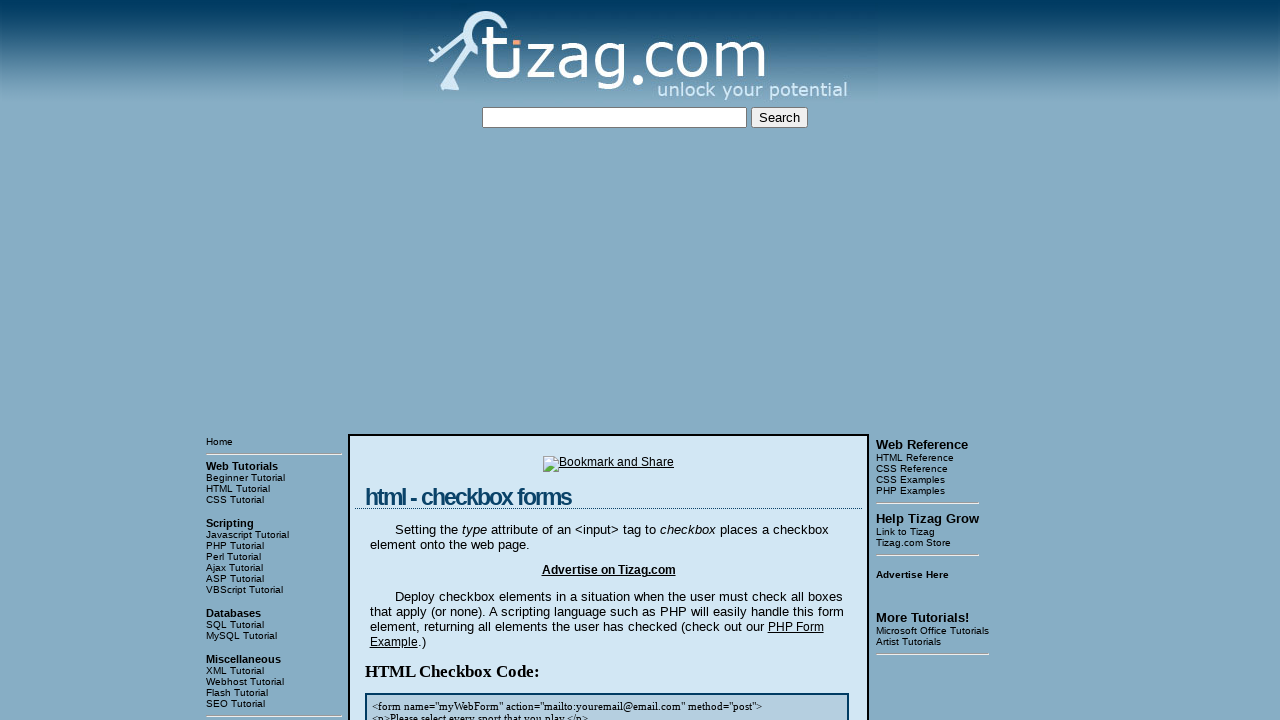

Located all checkboxes within the block
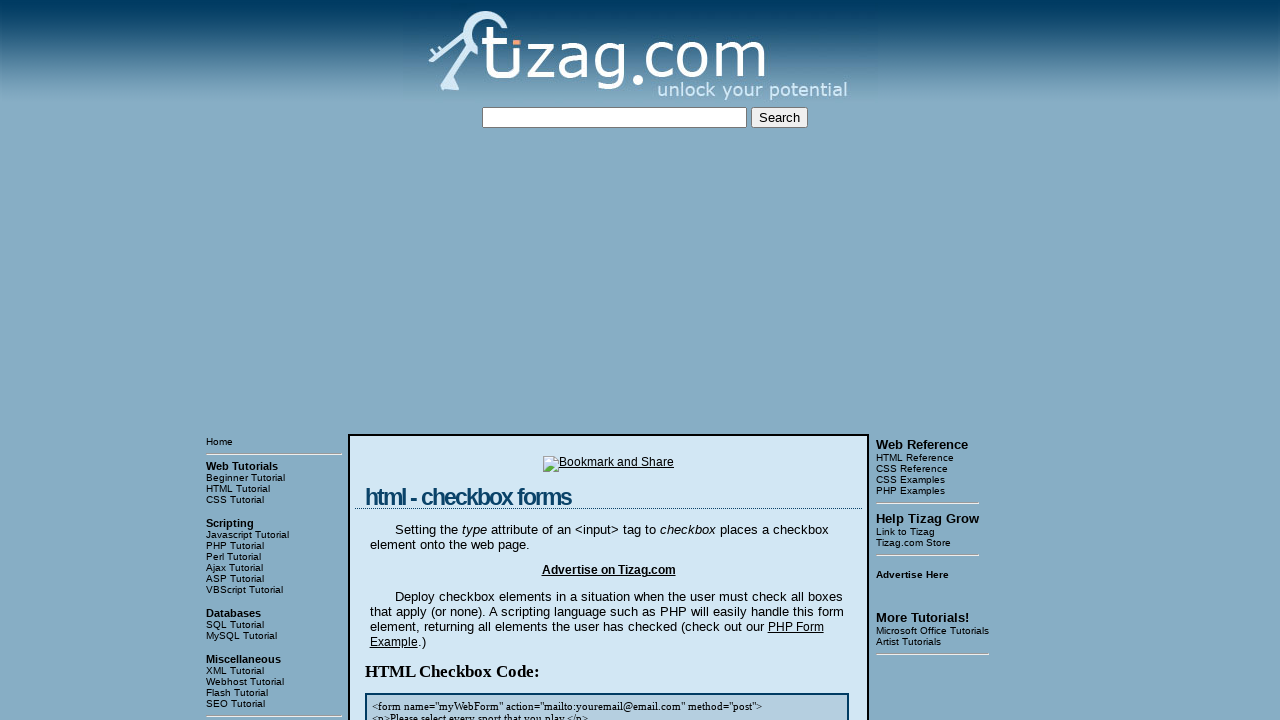

Found 4 checkboxes to select
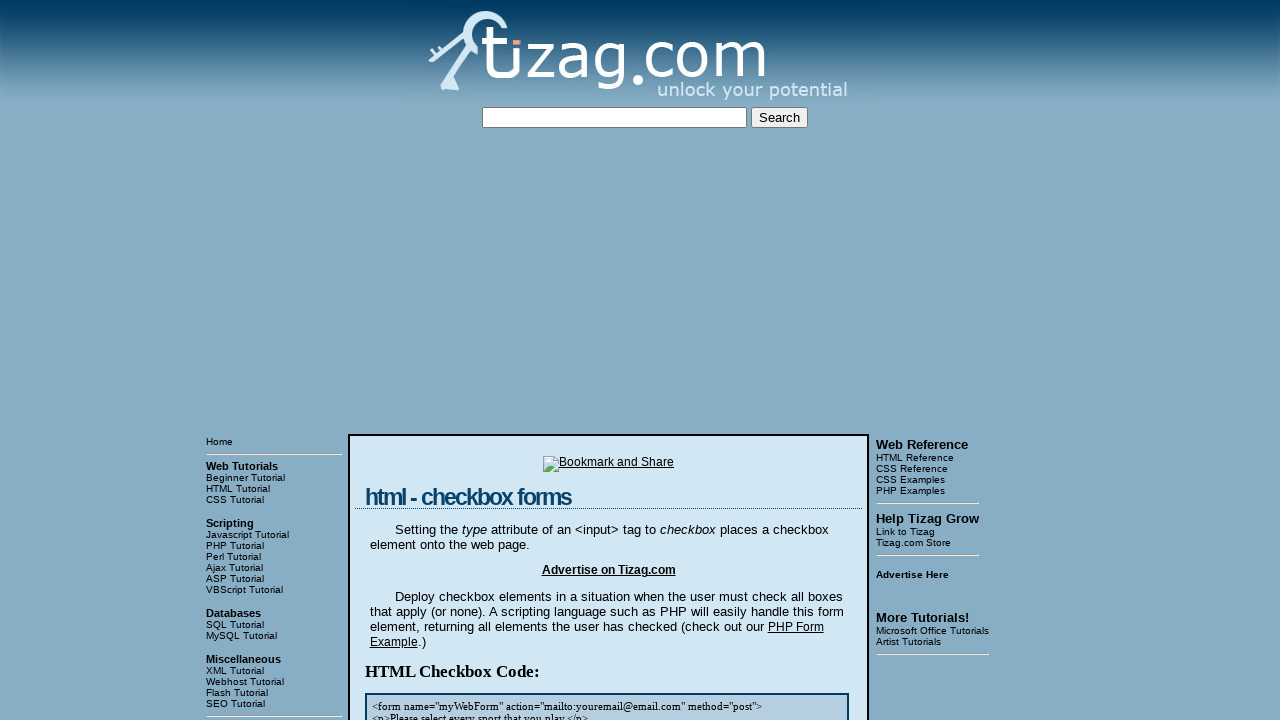

Clicked checkbox 1 of 4 at (422, 360) on xpath=//html/body/table[3]/tbody/tr[1]/td[2]/table/tbody/tr/td/div[4] >> [type='
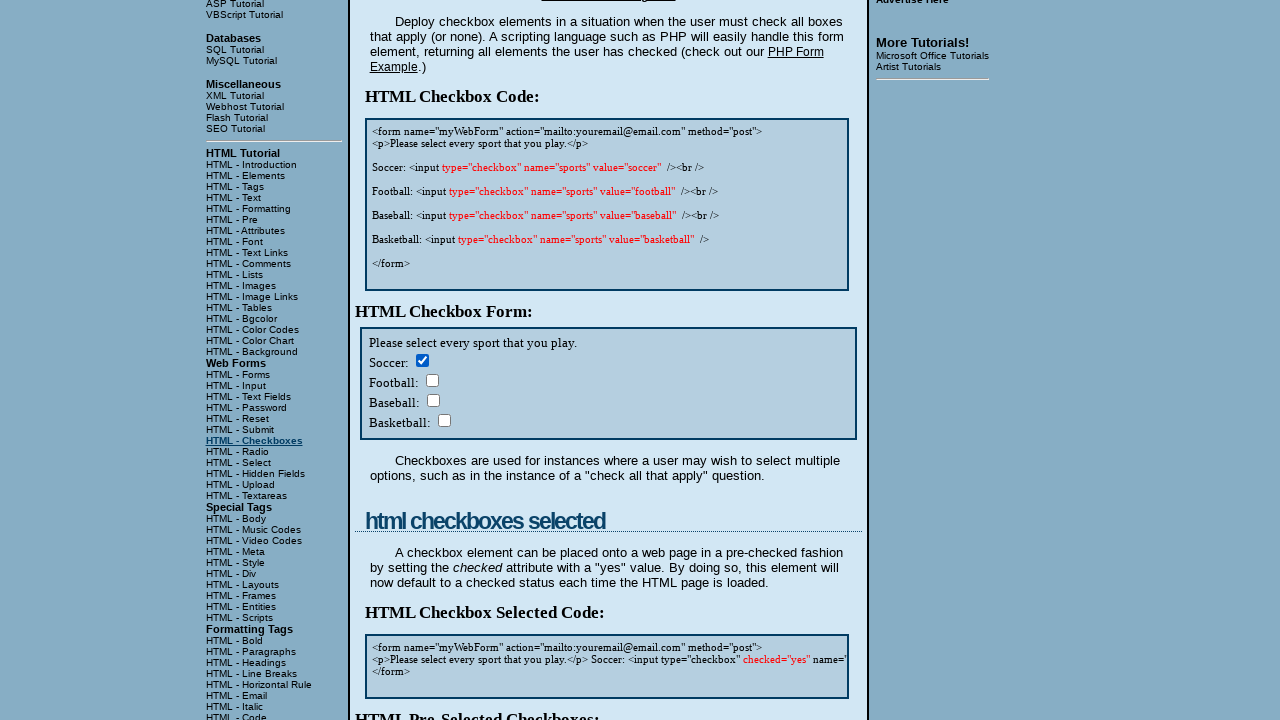

Clicked checkbox 2 of 4 at (432, 380) on xpath=//html/body/table[3]/tbody/tr[1]/td[2]/table/tbody/tr/td/div[4] >> [type='
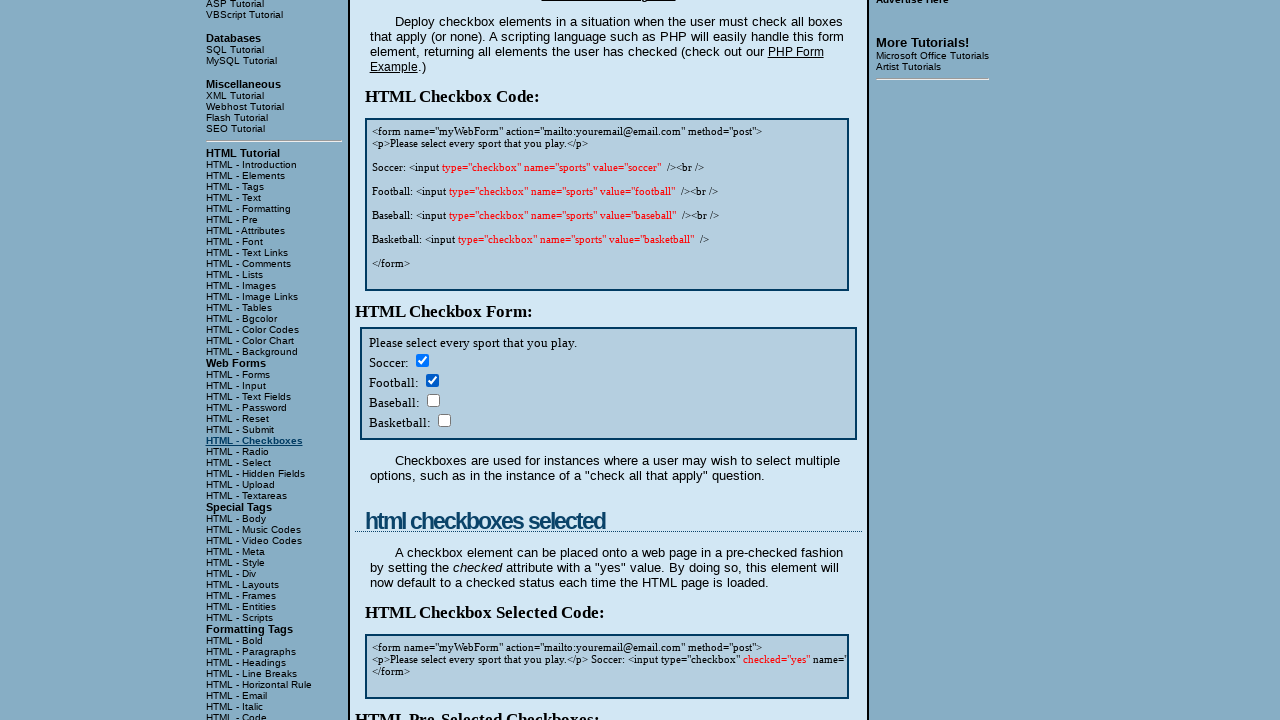

Clicked checkbox 3 of 4 at (433, 400) on xpath=//html/body/table[3]/tbody/tr[1]/td[2]/table/tbody/tr/td/div[4] >> [type='
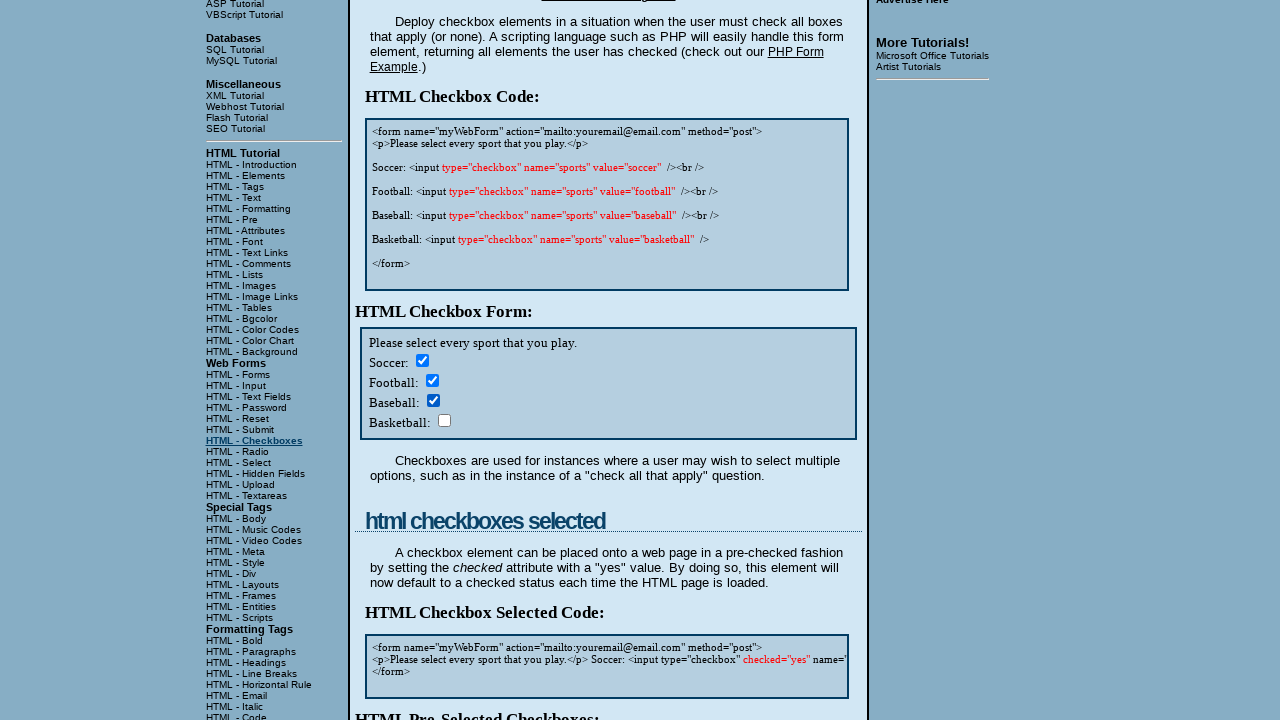

Clicked checkbox 4 of 4 at (444, 420) on xpath=//html/body/table[3]/tbody/tr[1]/td[2]/table/tbody/tr/td/div[4] >> [type='
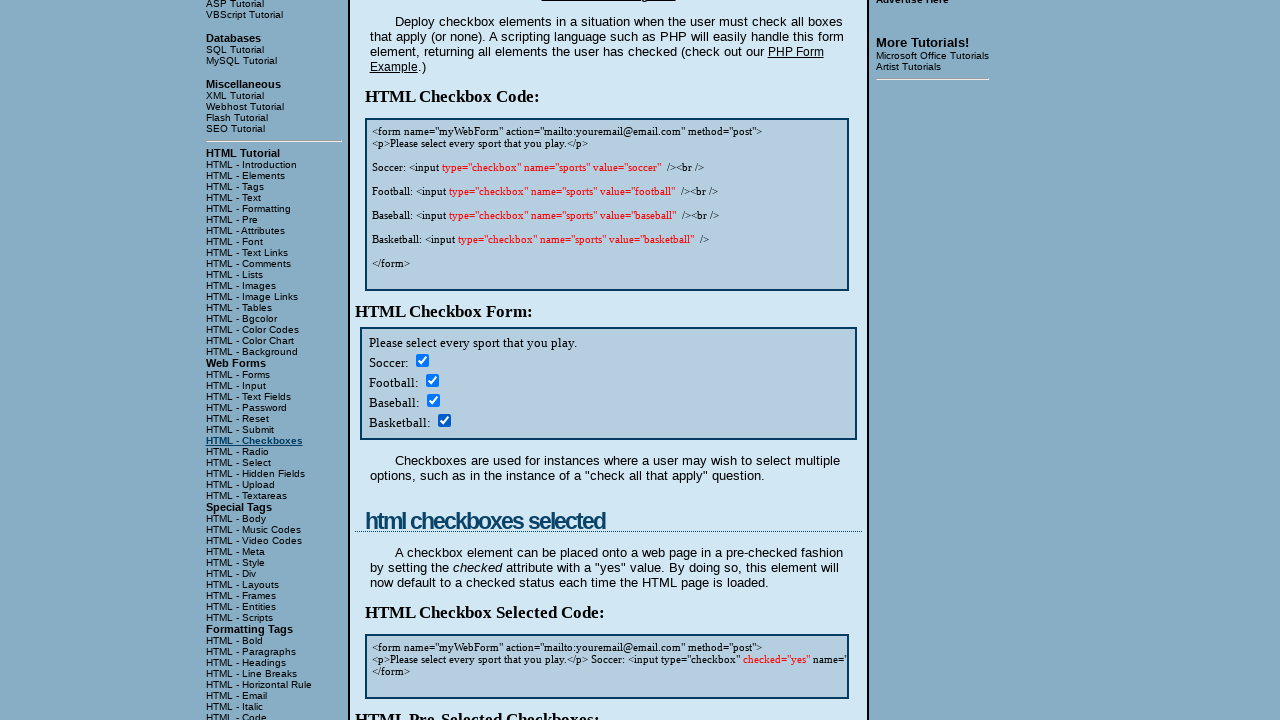

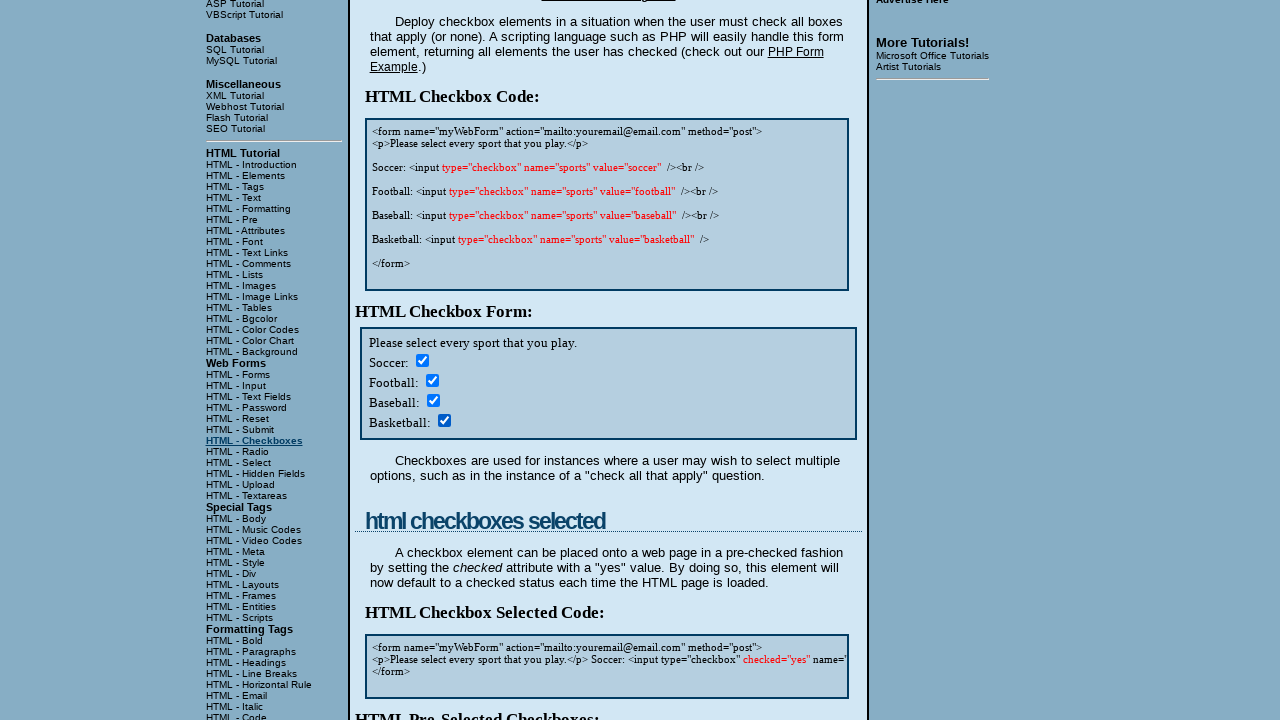